Navigates to Tiki.vn website using Chrome browser. This is a basic browser launch test with no additional actions.

Starting URL: https://tiki.vn

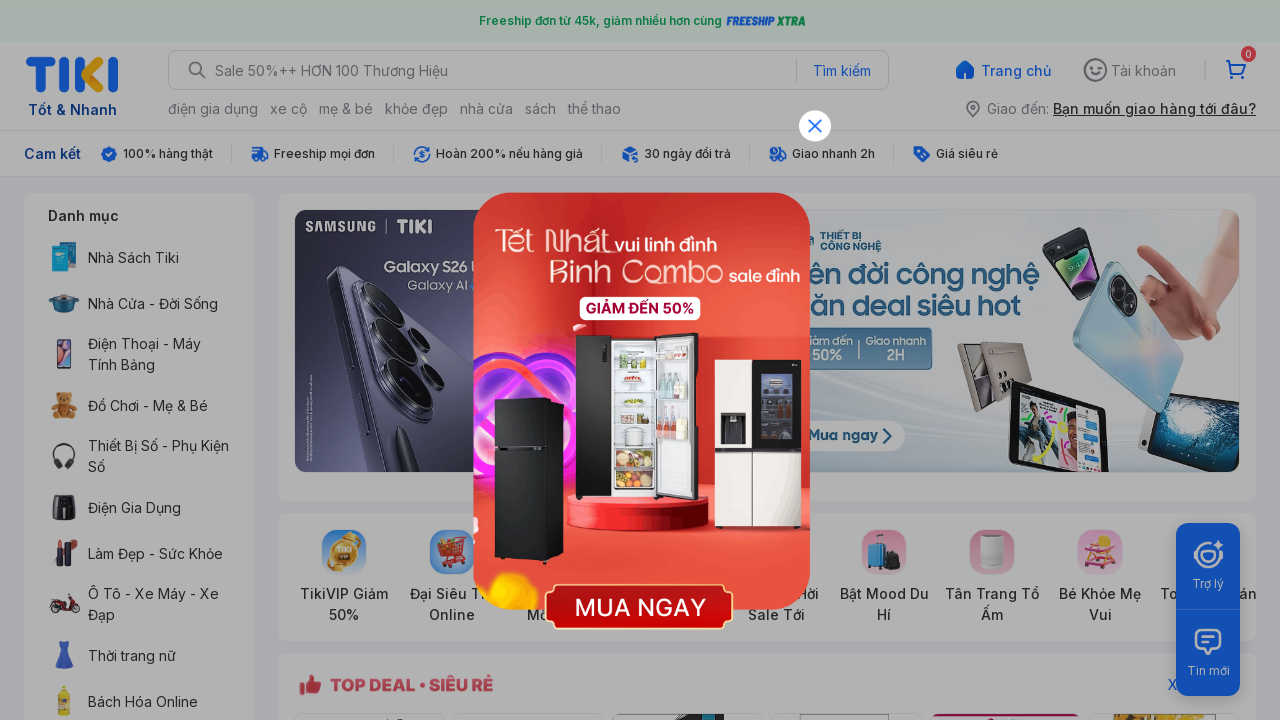

Waited for page DOM content to be fully loaded on Tiki.vn
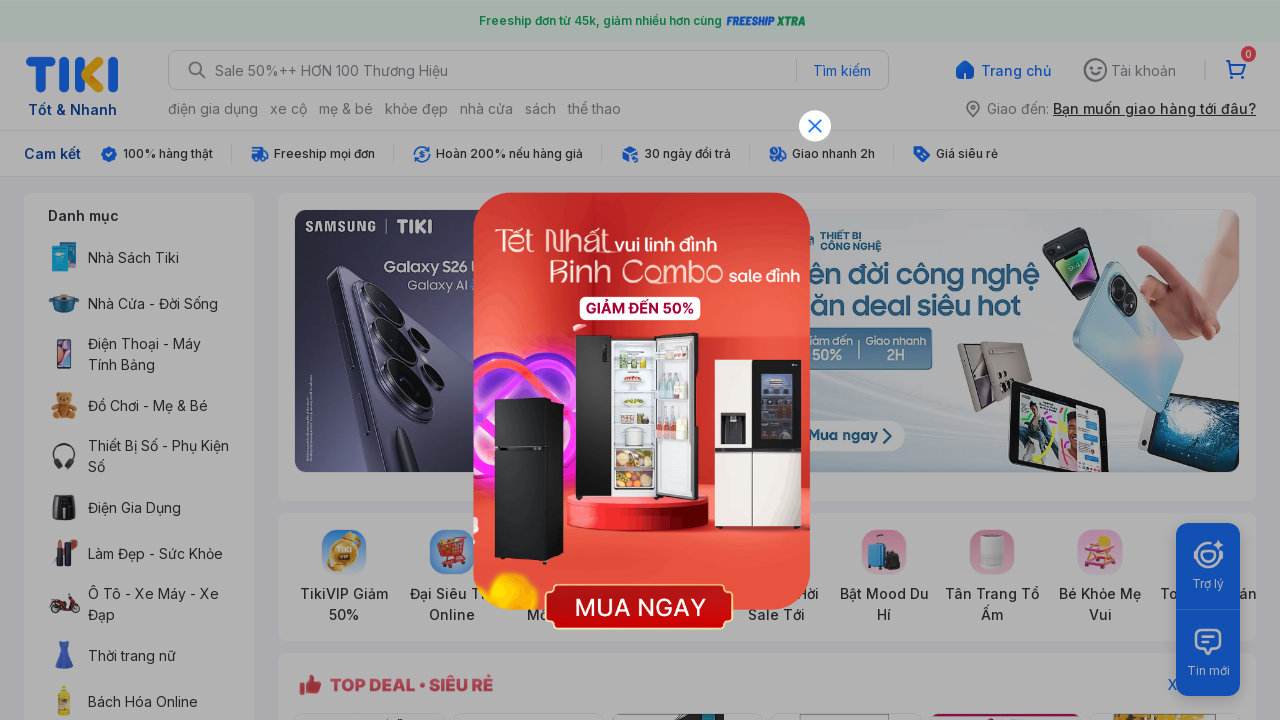

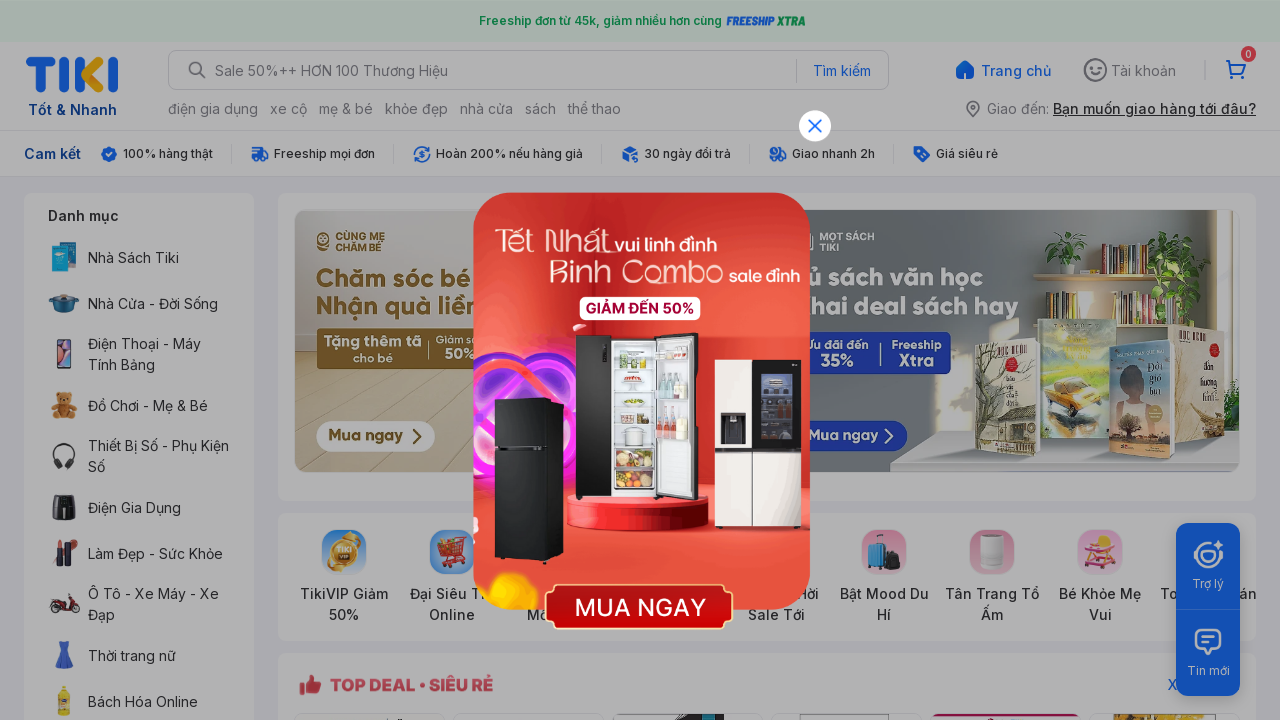